Tests desktop policy explorer tab by clicking on the platforms tab and verifying content loads

Starting URL: https://ts-policy-watcher.vercel.app

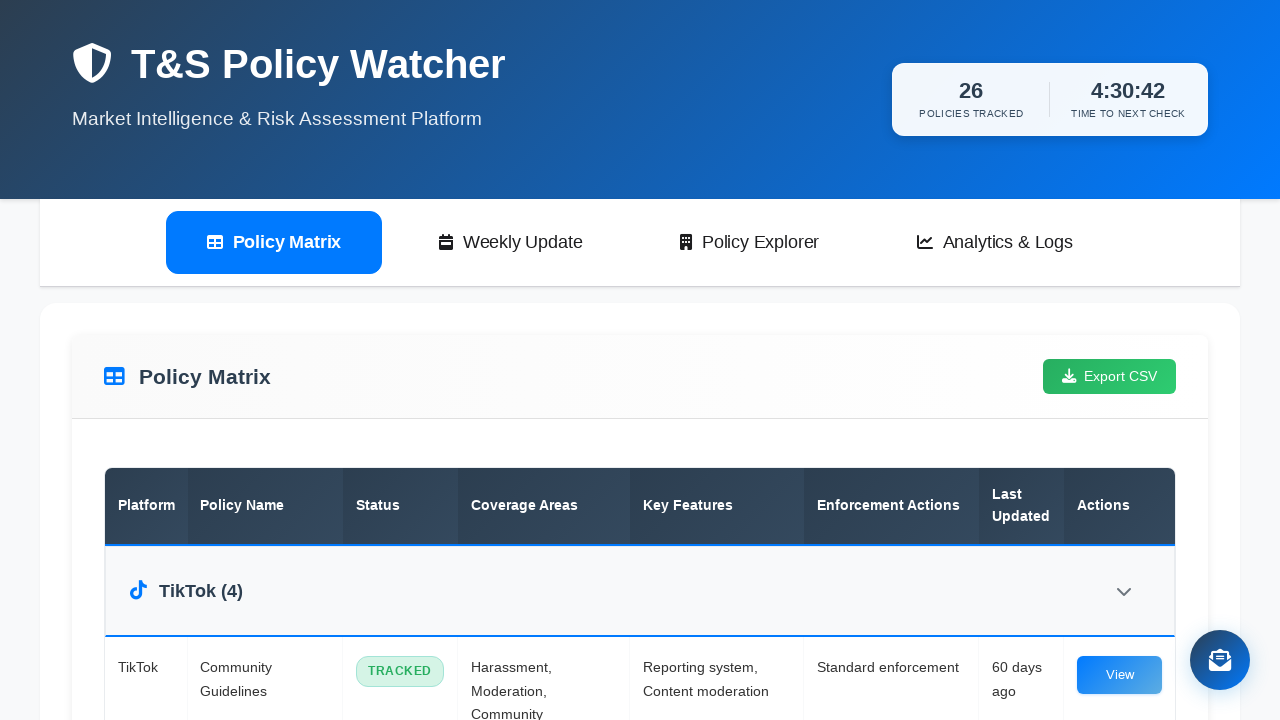

Set desktop viewport to 1920x1080
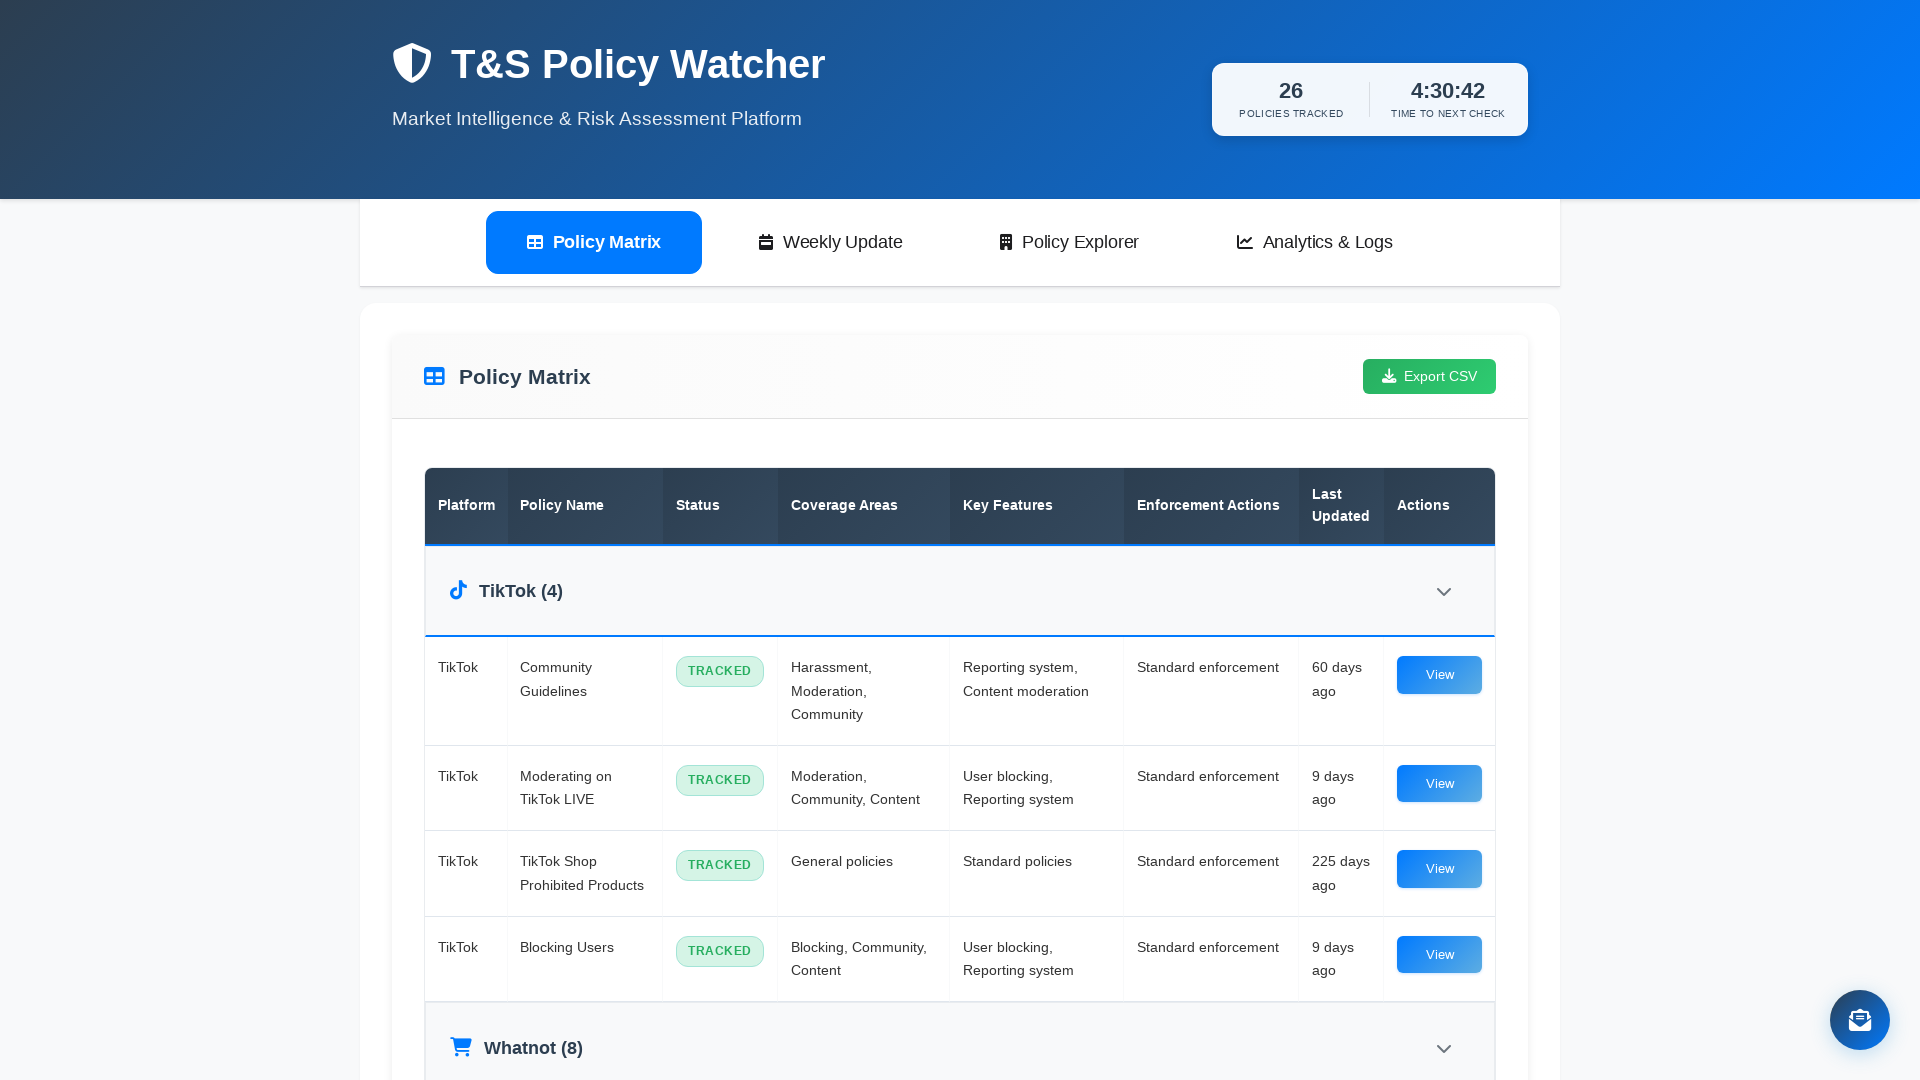

Disabled animations and transitions
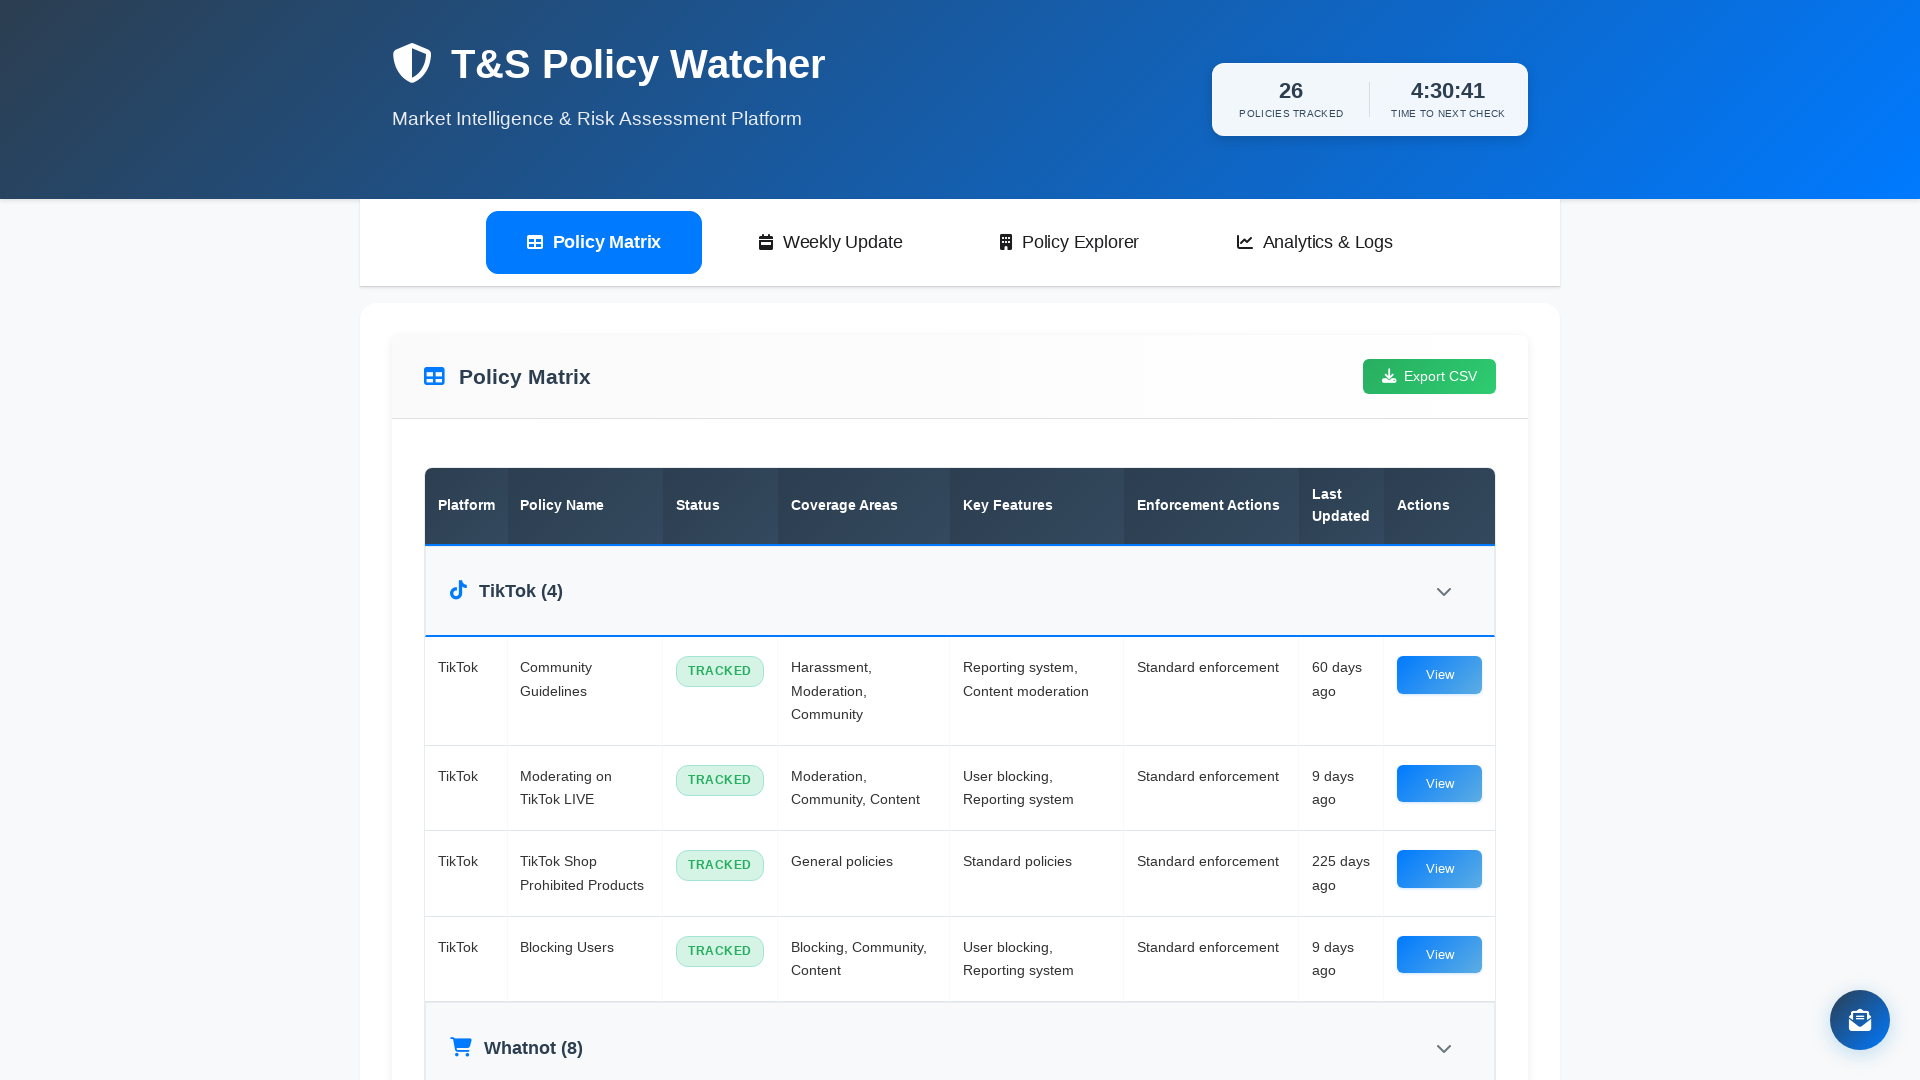

Clicked on platforms tab at (1070, 242) on [data-tab="platforms"]
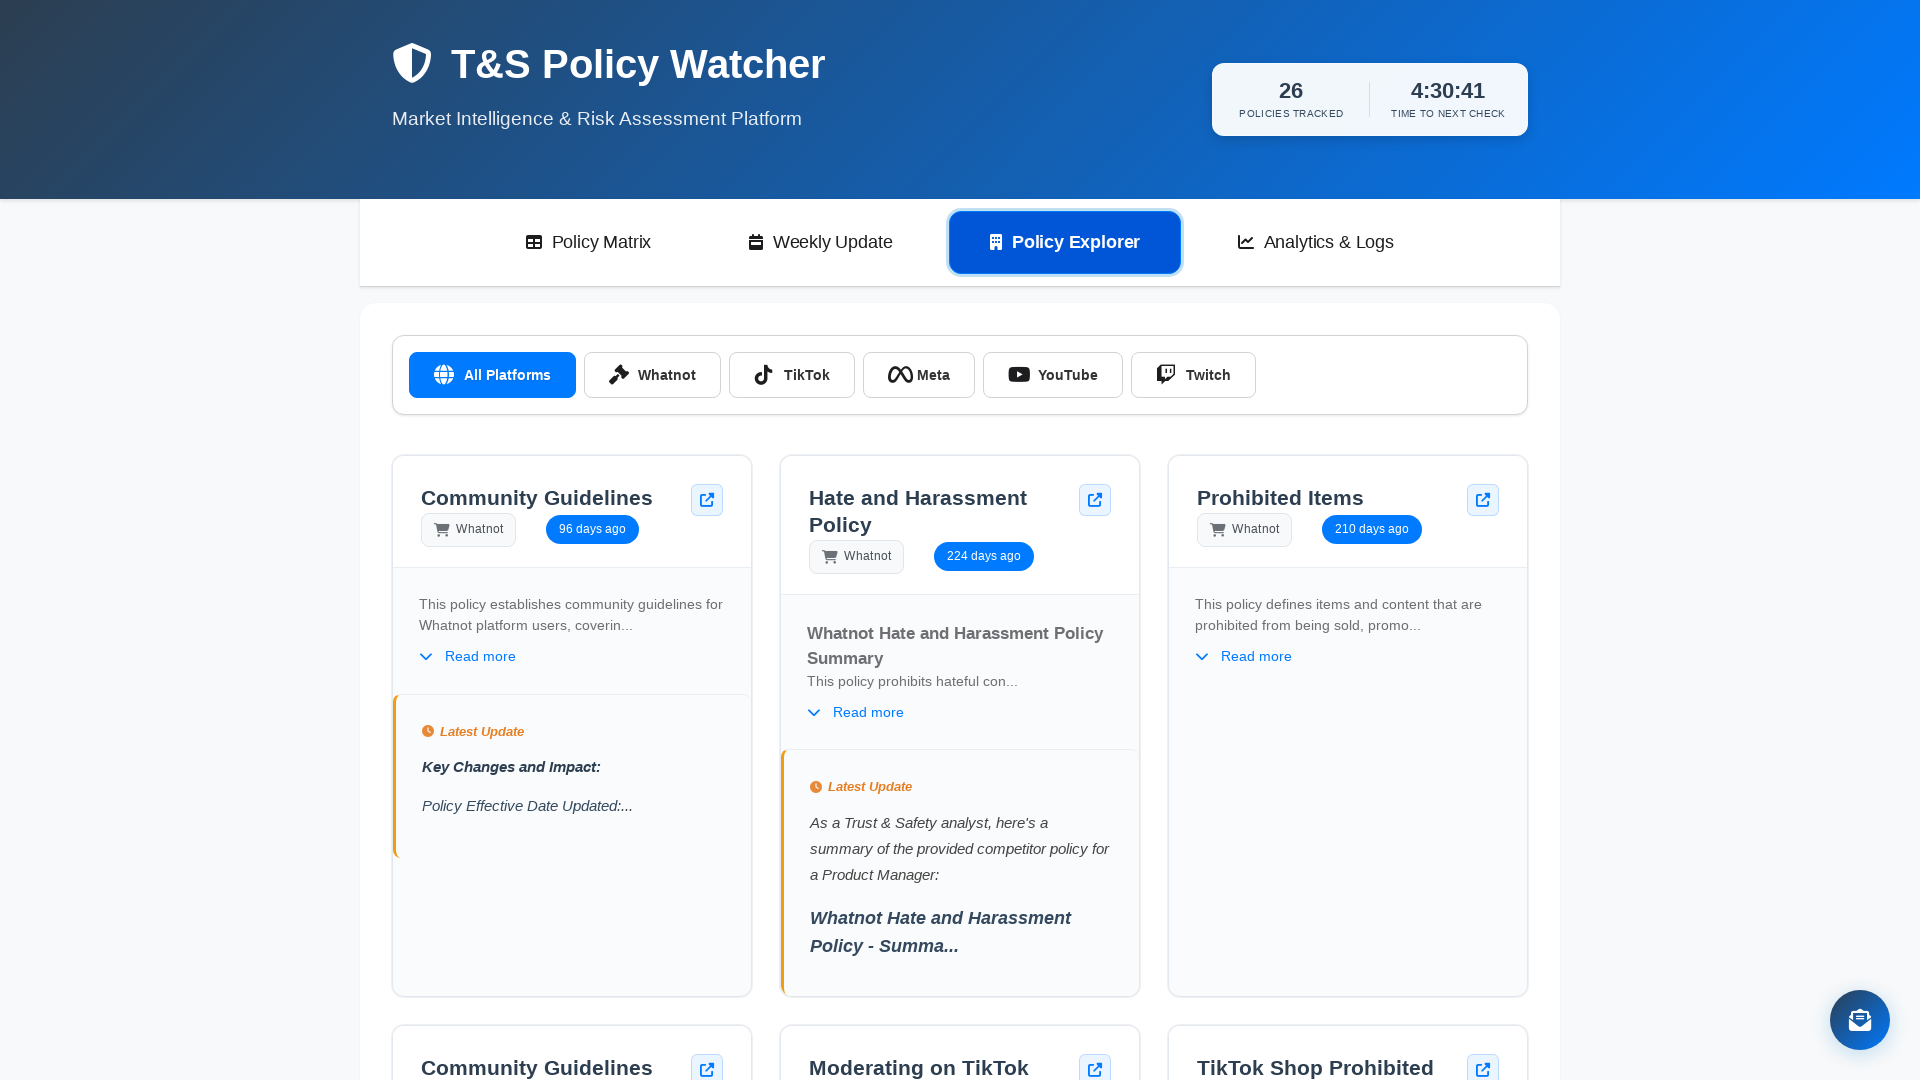

Platforms tab became active
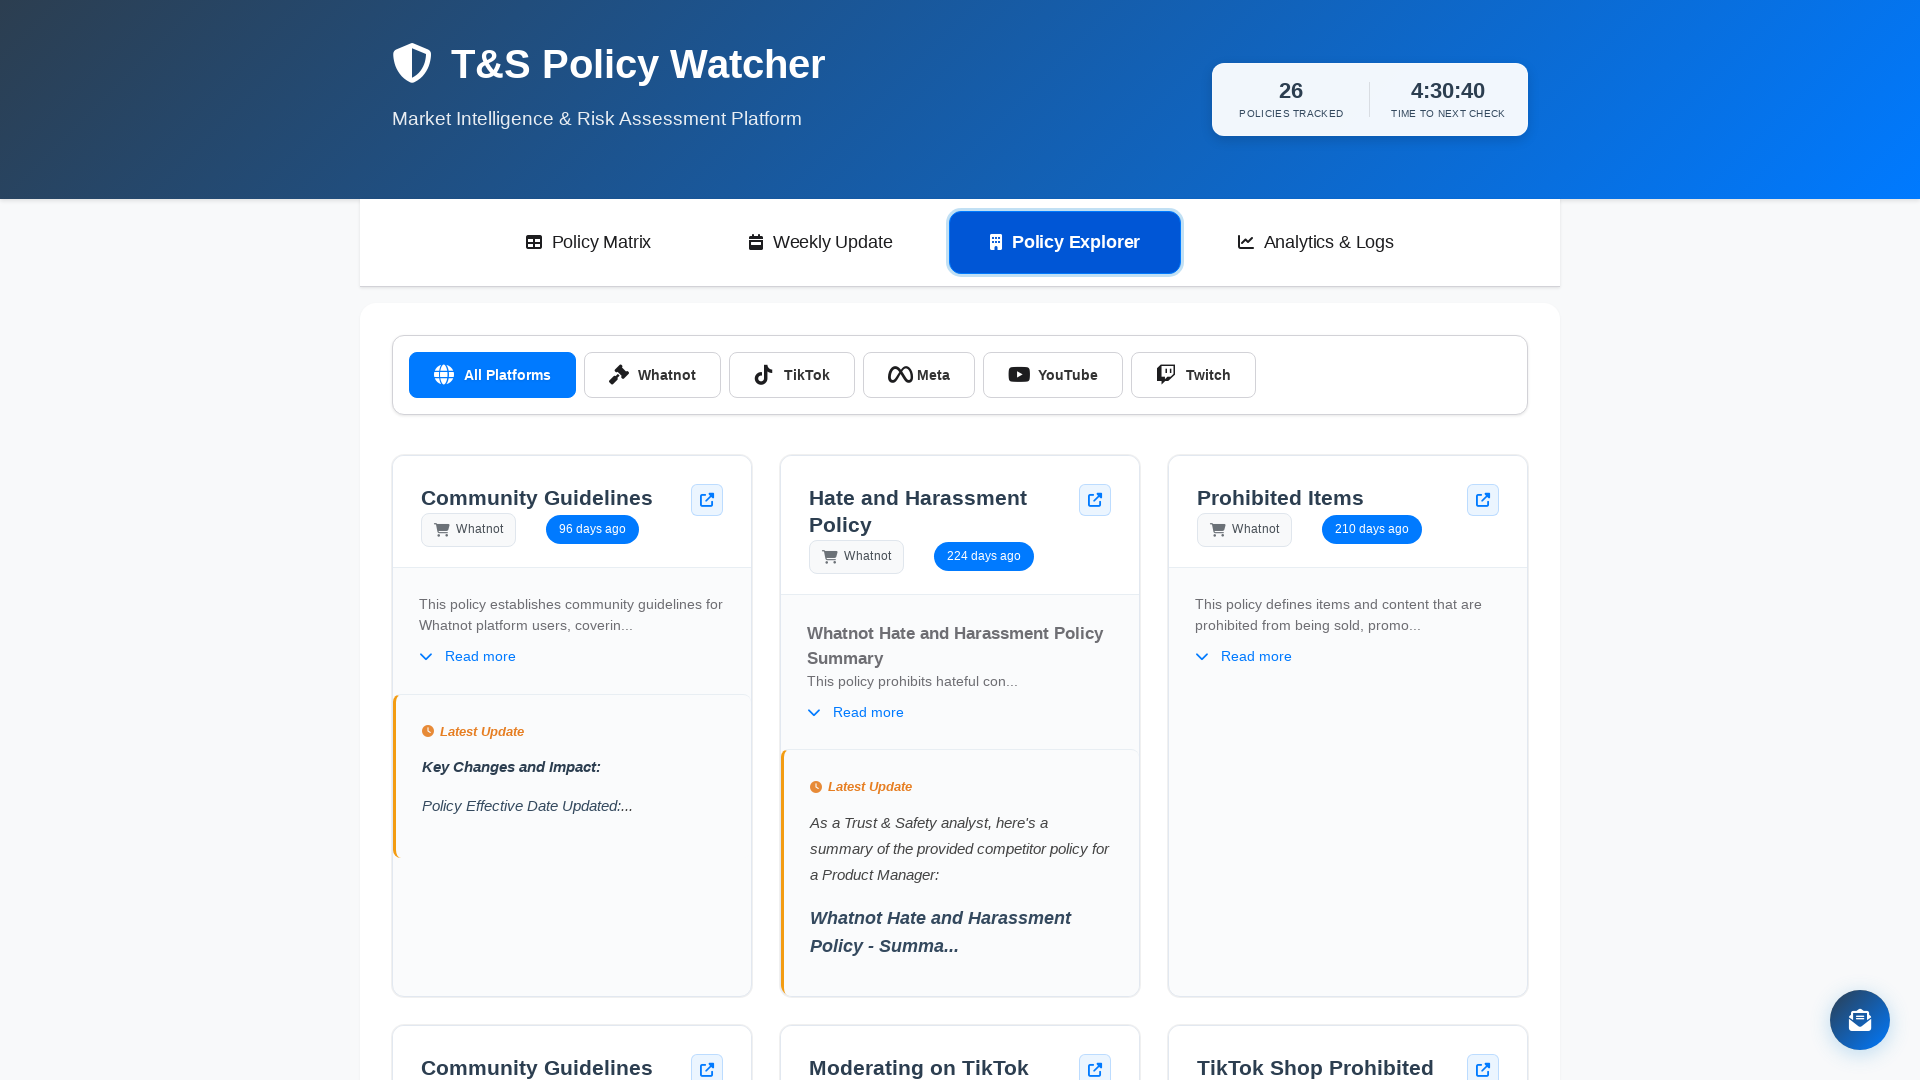

Platform content loaded successfully
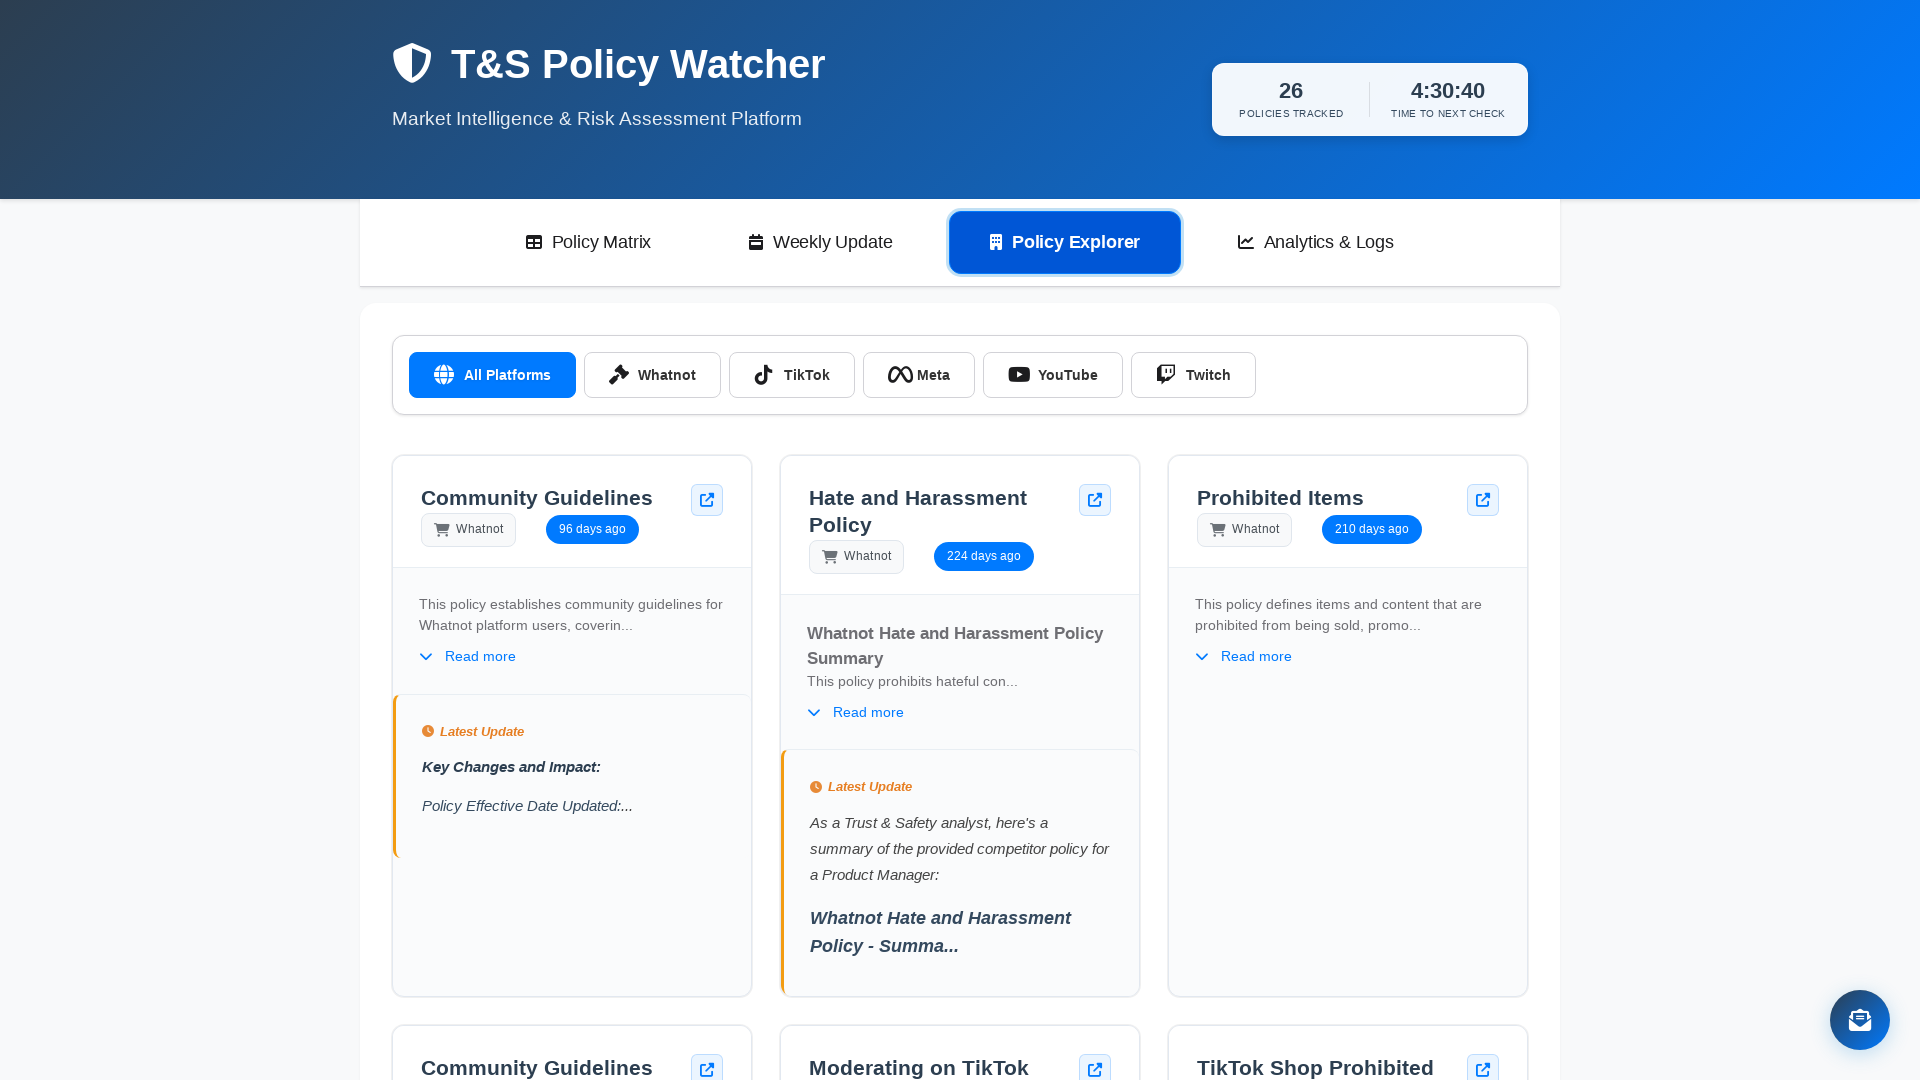

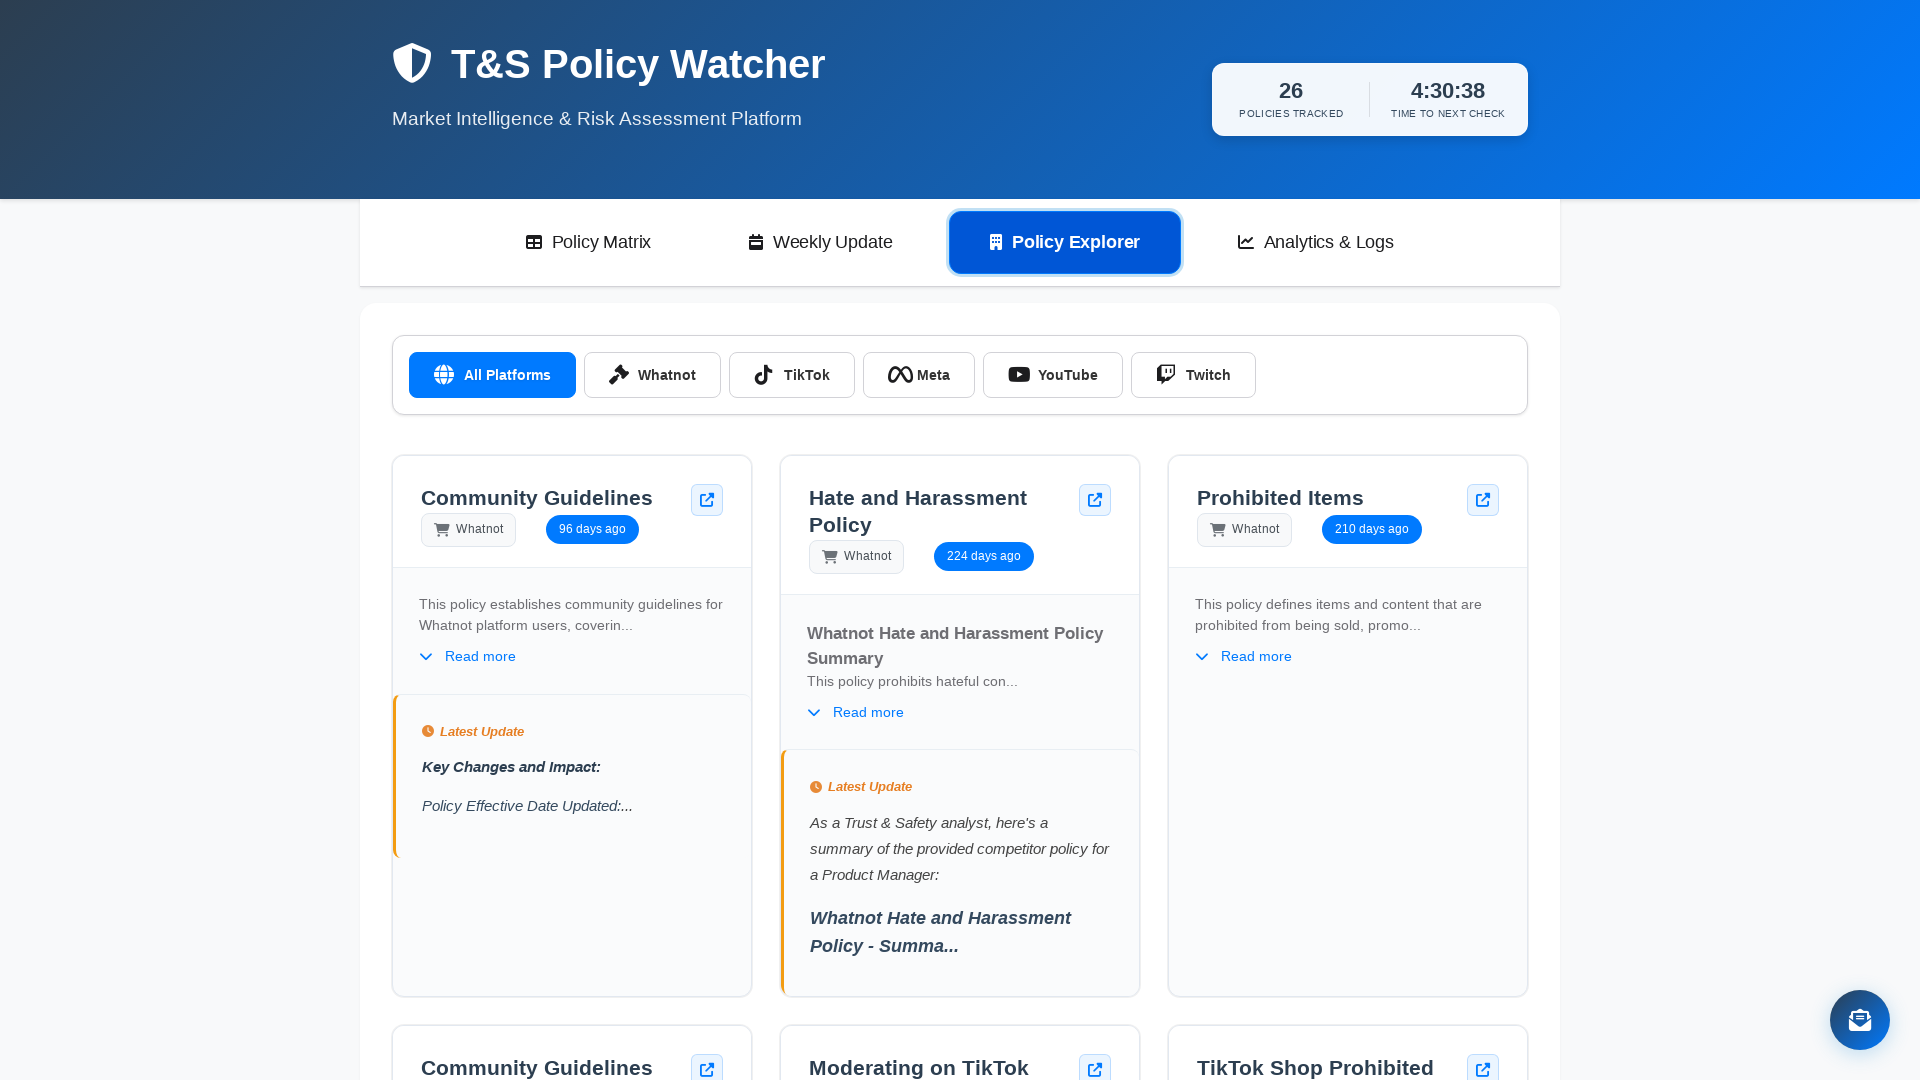